Verifies the home page loads correctly by checking that the application logo is displayed and the page title matches expected value

Starting URL: https://automationexercise.com/

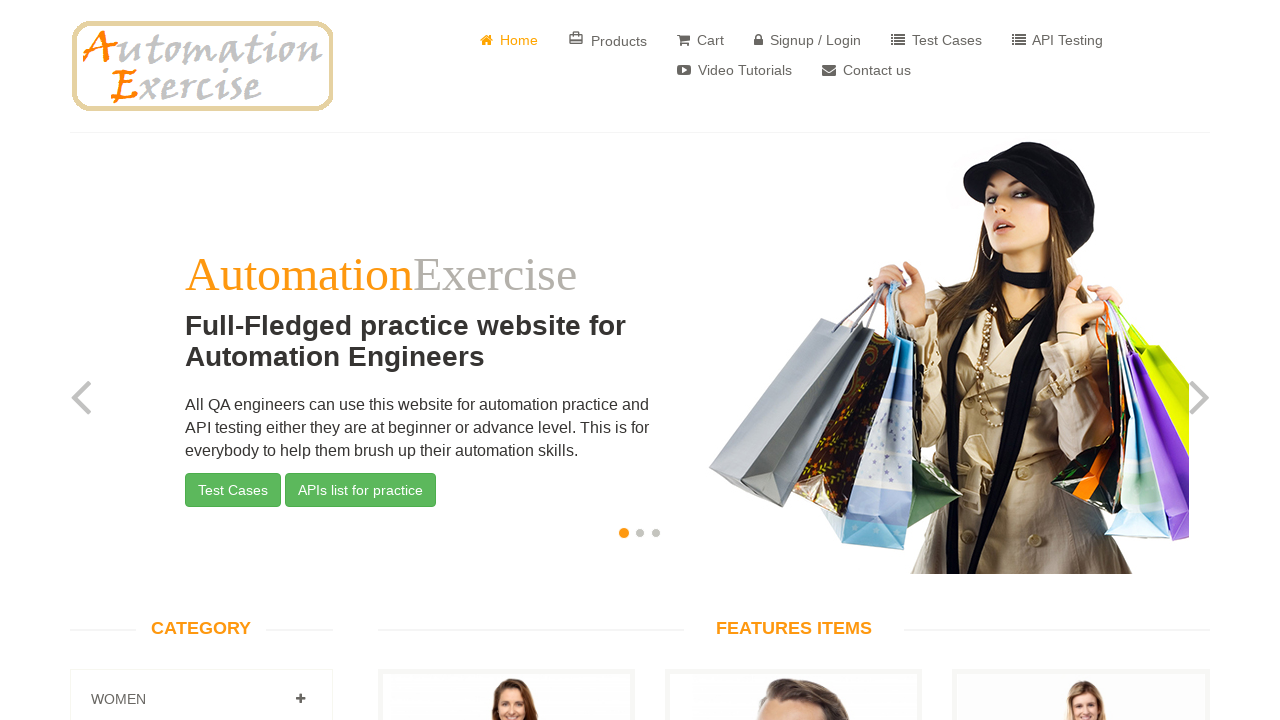

Waited for landing page logo to become visible
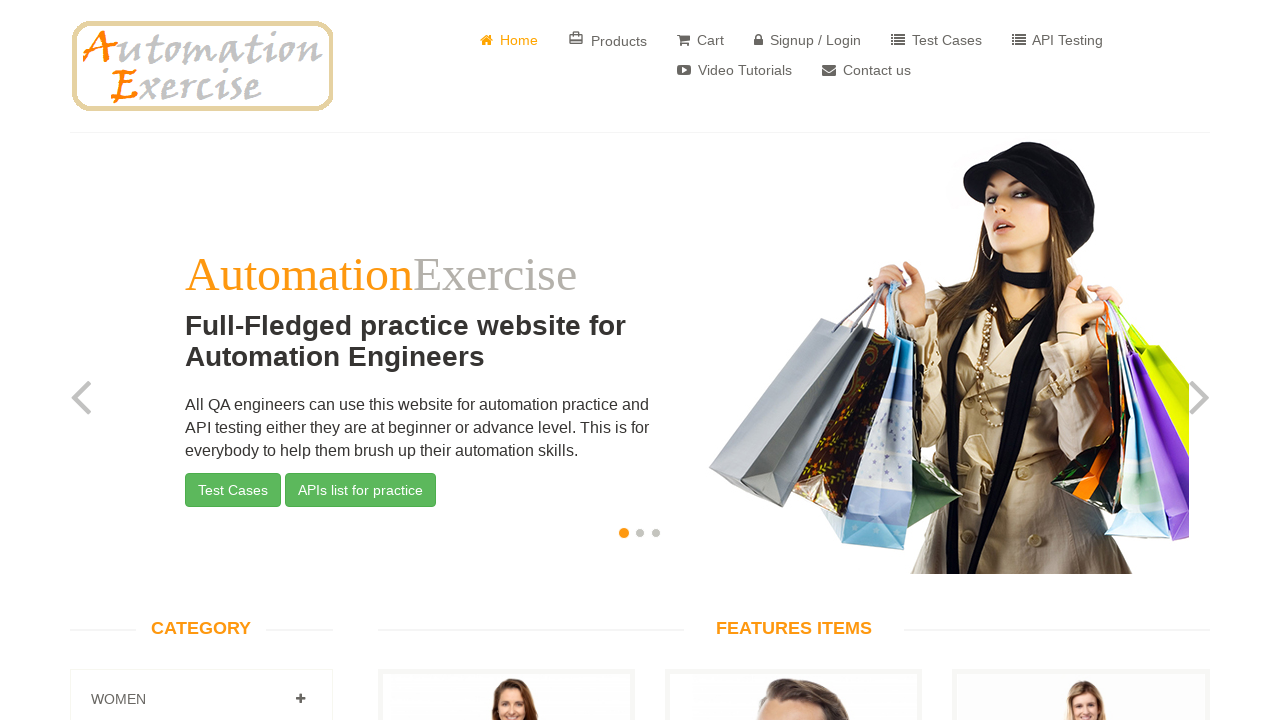

Verified that landing page logo is displayed
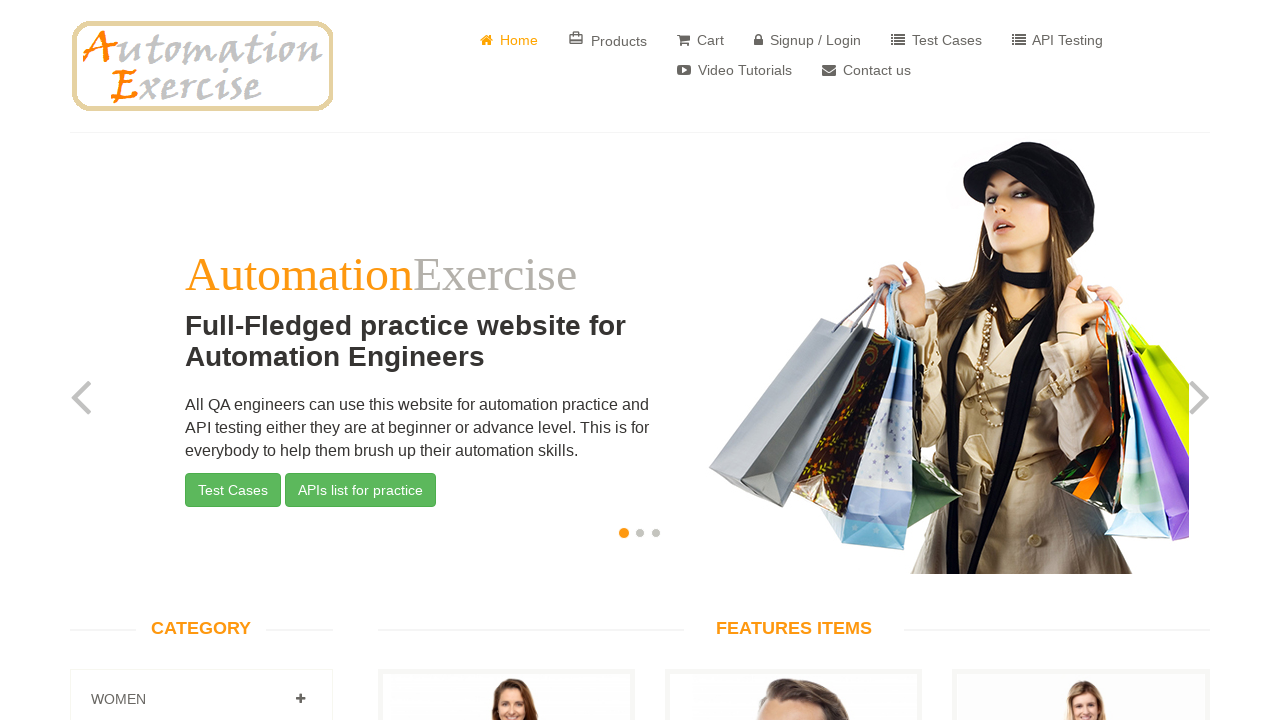

Verified page title matches 'Automation Exercise'
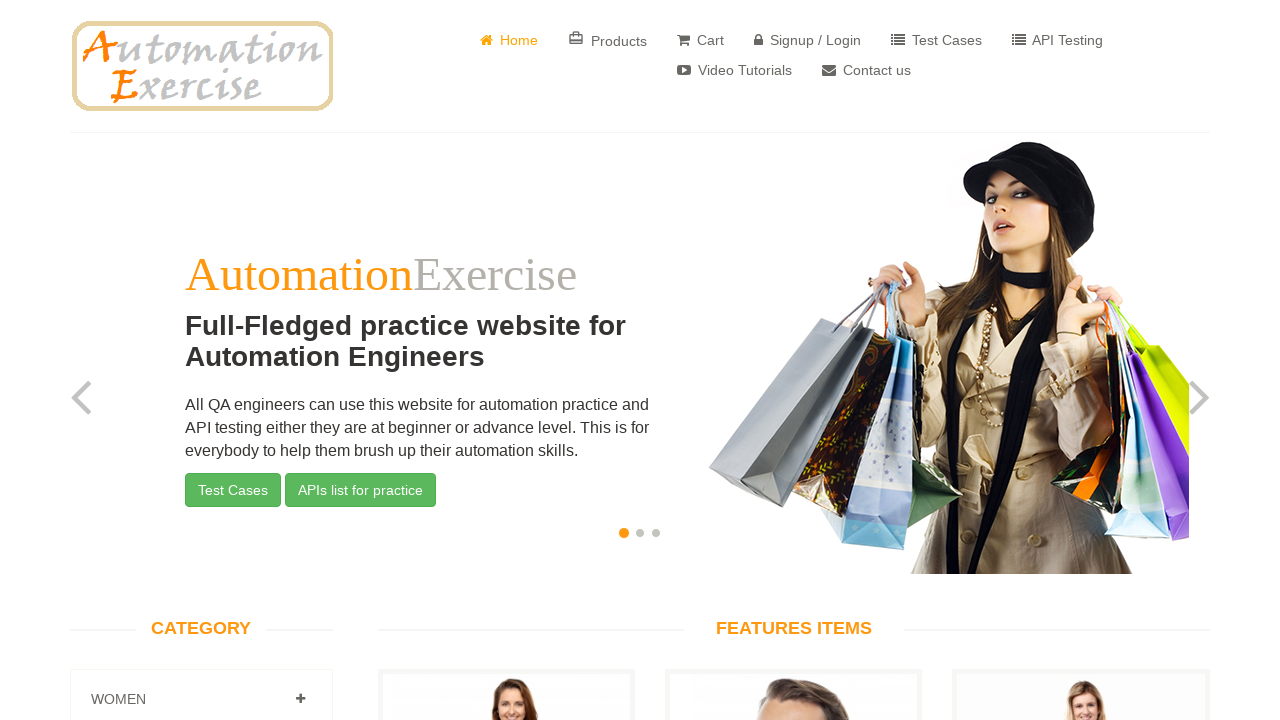

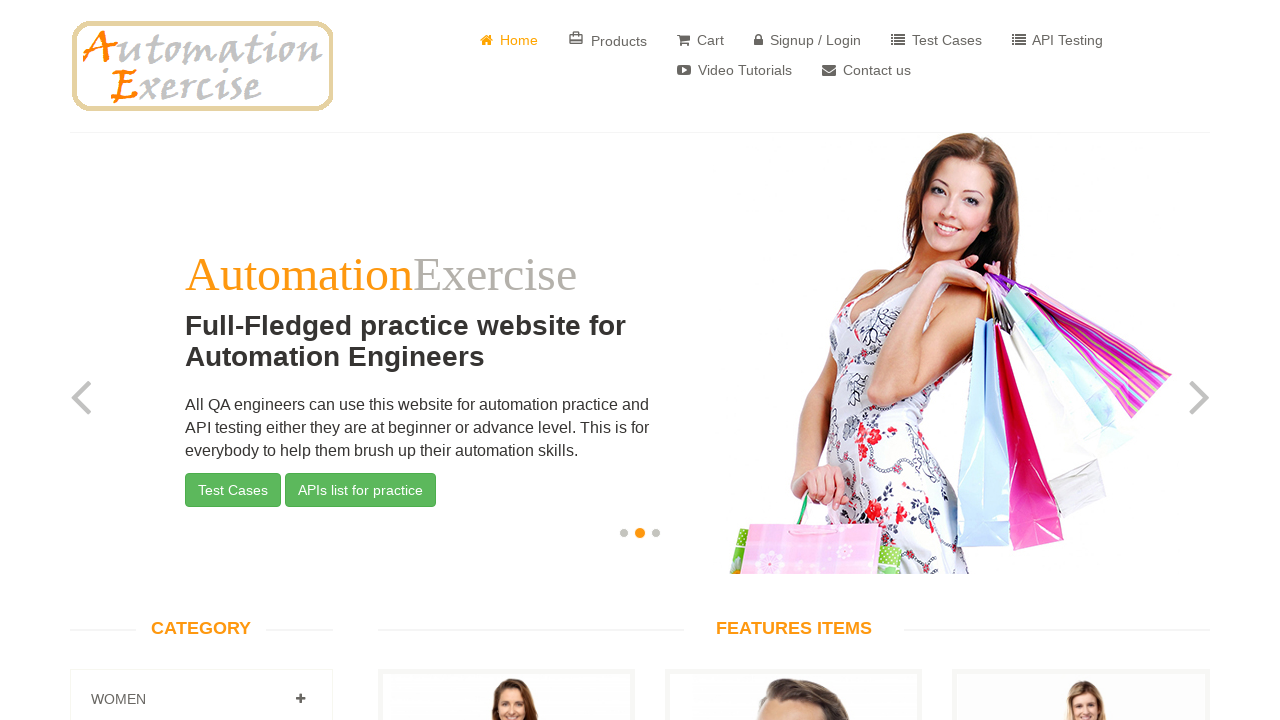